Tests alert handling functionality by triggering confirmation and prompt alerts, accepting them and entering text in prompt dialog

Starting URL: https://demoqa.com/alerts

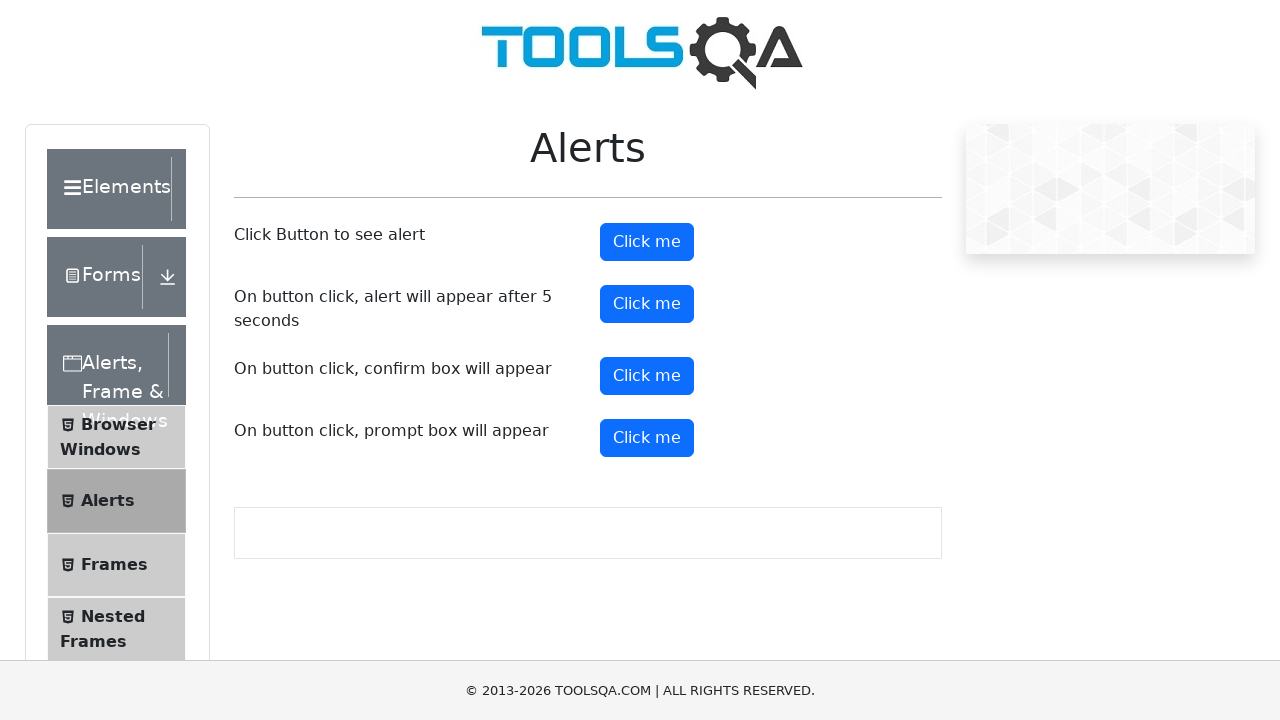

Clicked confirm button to trigger confirmation alert at (647, 376) on button#confirmButton
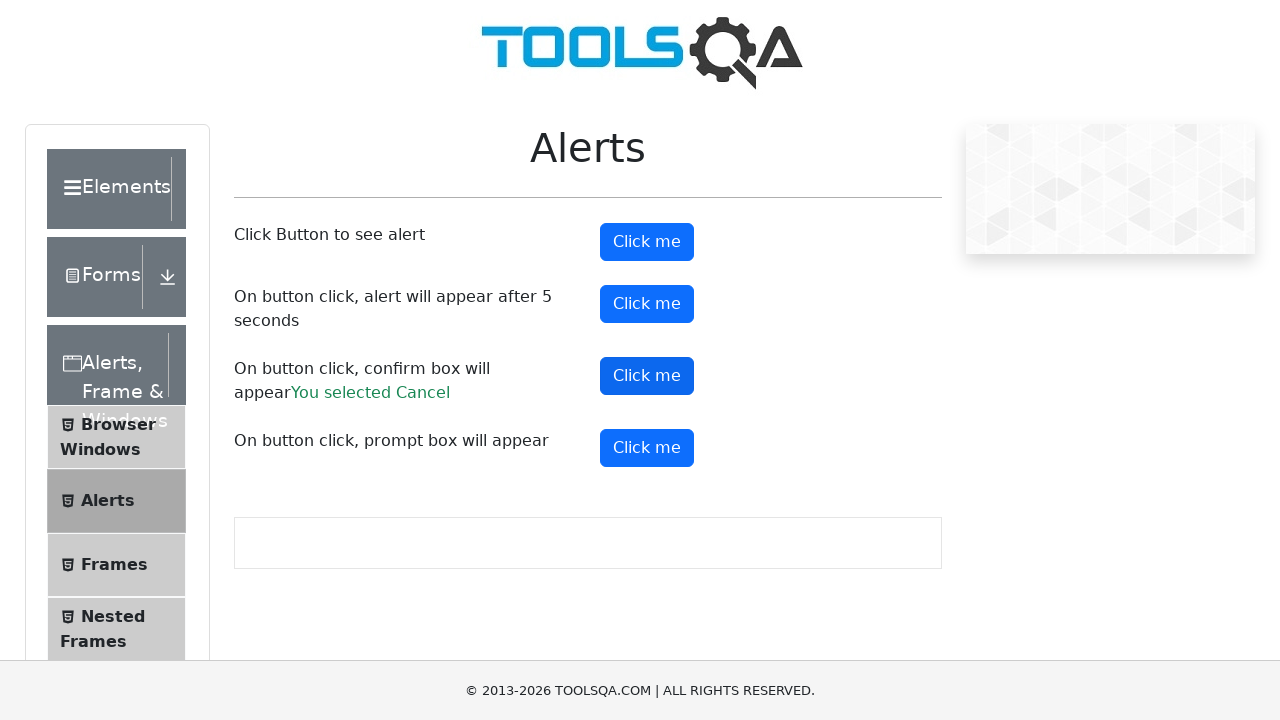

Set up dialog handler to accept confirmation alert
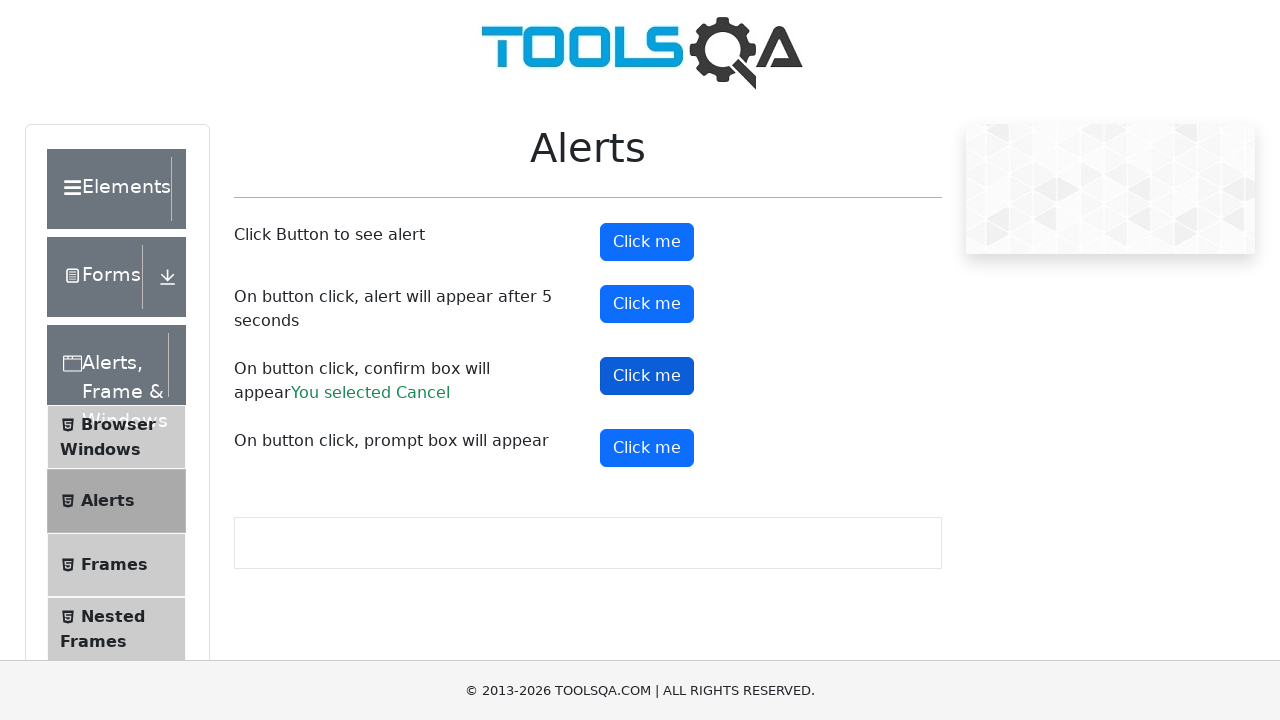

Clicked prompt button to trigger prompt alert at (647, 448) on button#promtButton
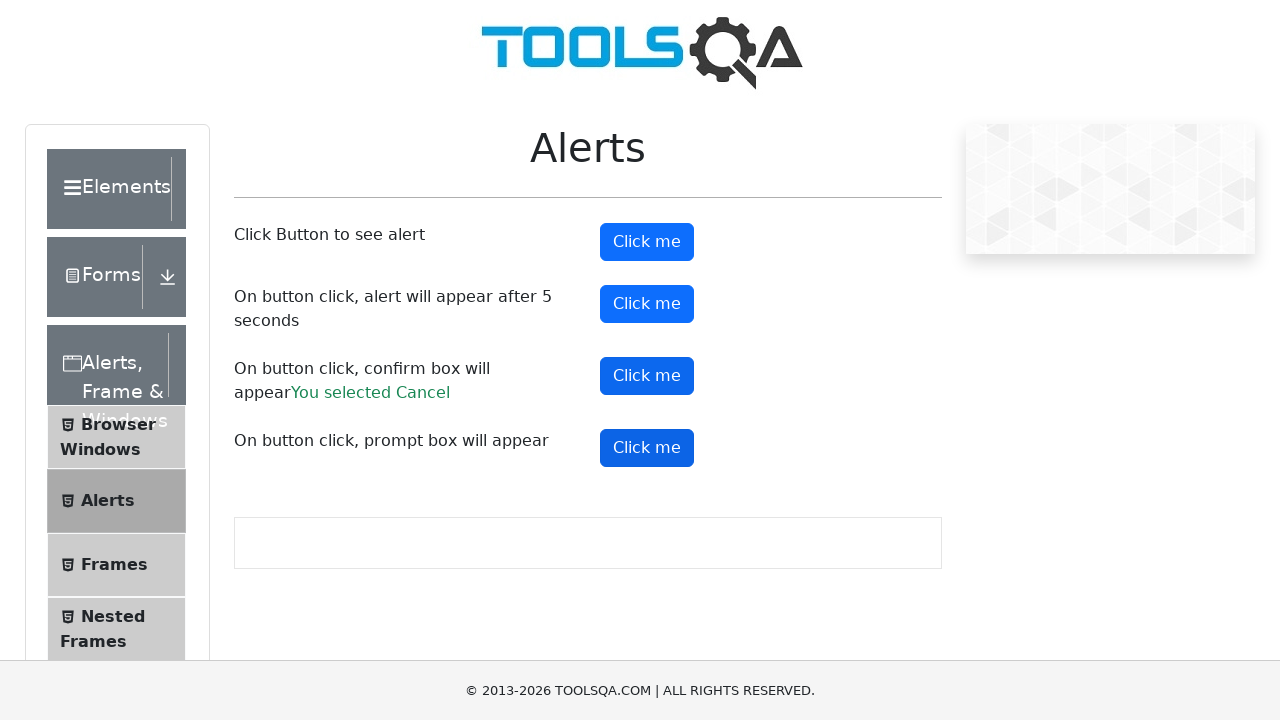

Set up dialog handler to accept prompt alert with text '9075'
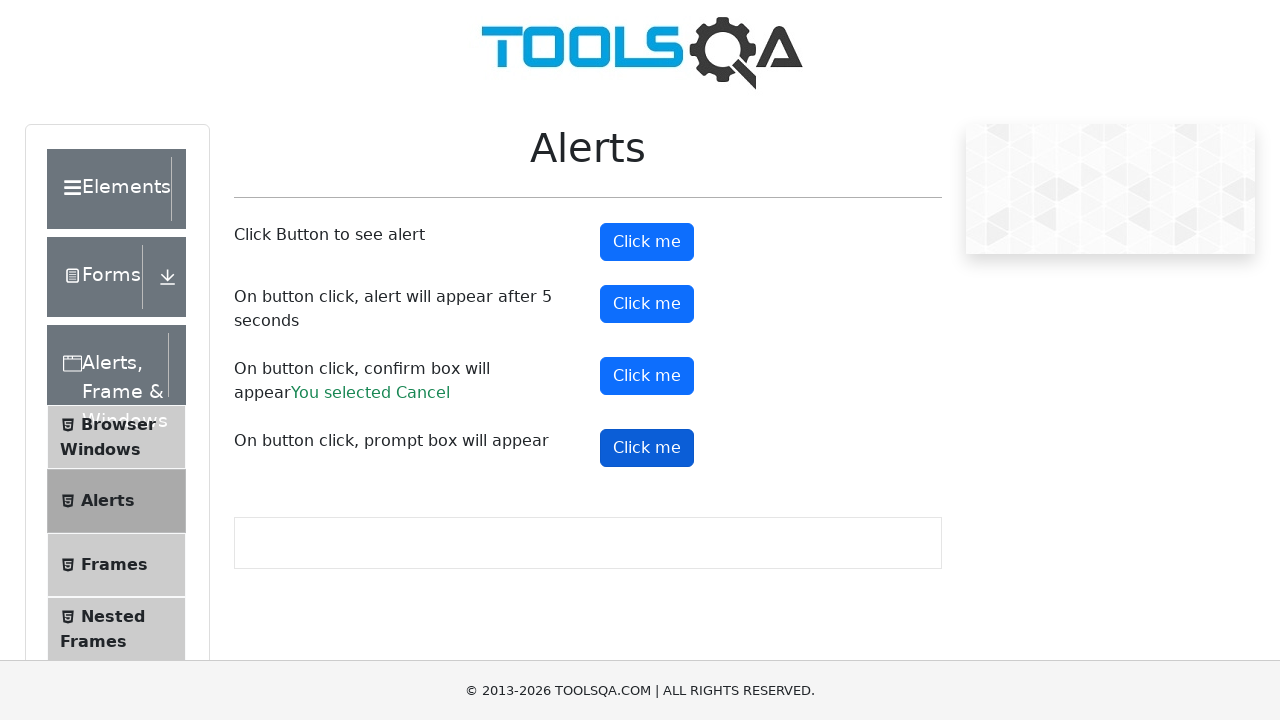

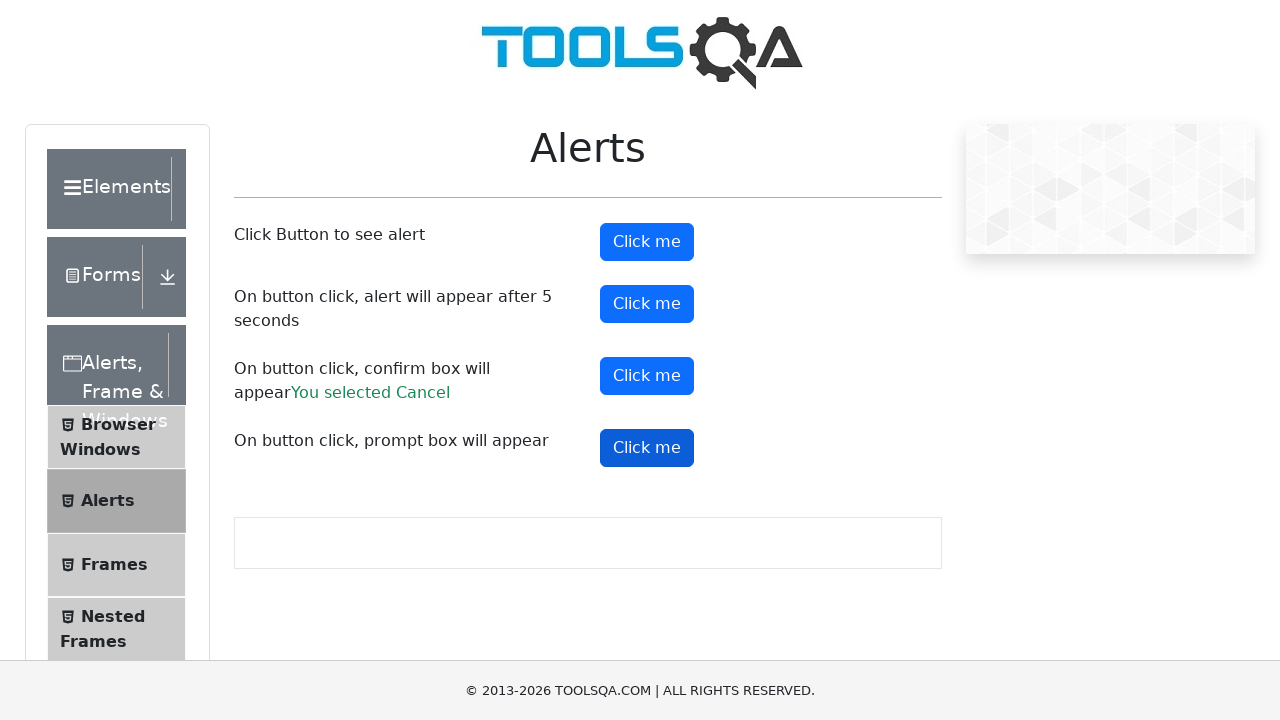